Tests adding multiple elements and then removing specific ones to verify correct deletion behavior

Starting URL: https://the-internet.herokuapp.com

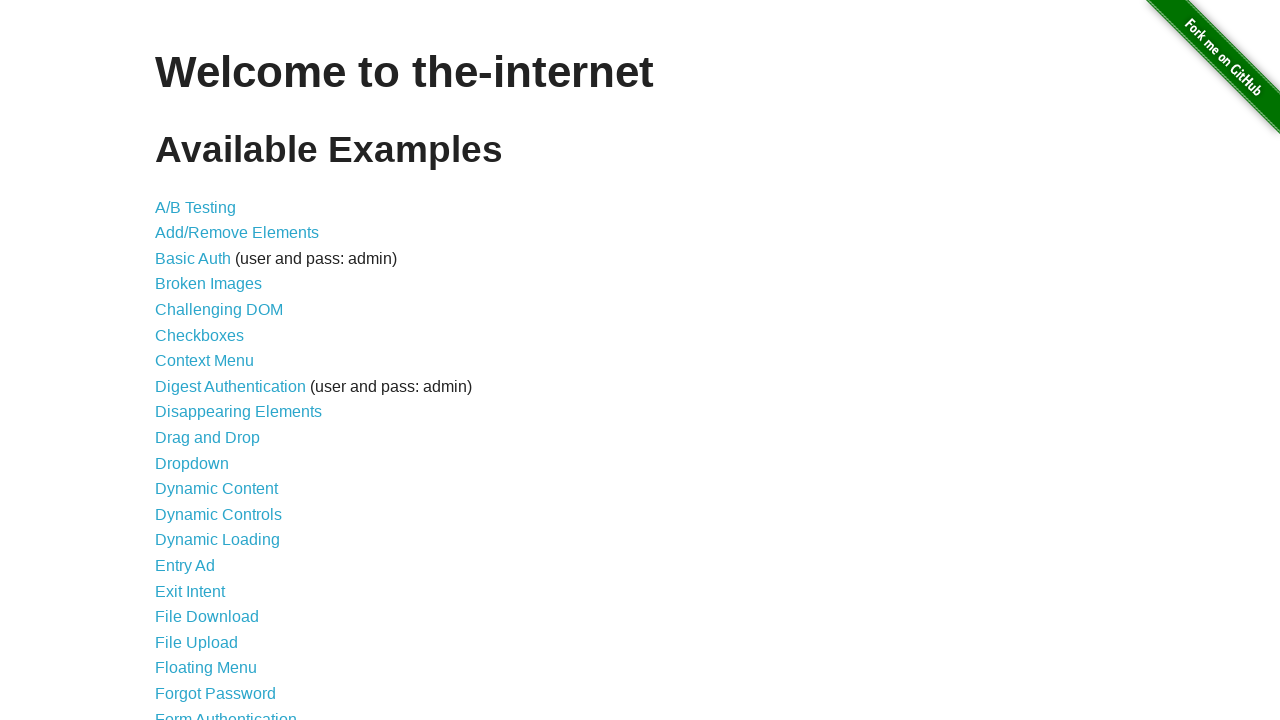

Clicked on Add/Remove Elements link at (237, 233) on text=Add/Remove Elements
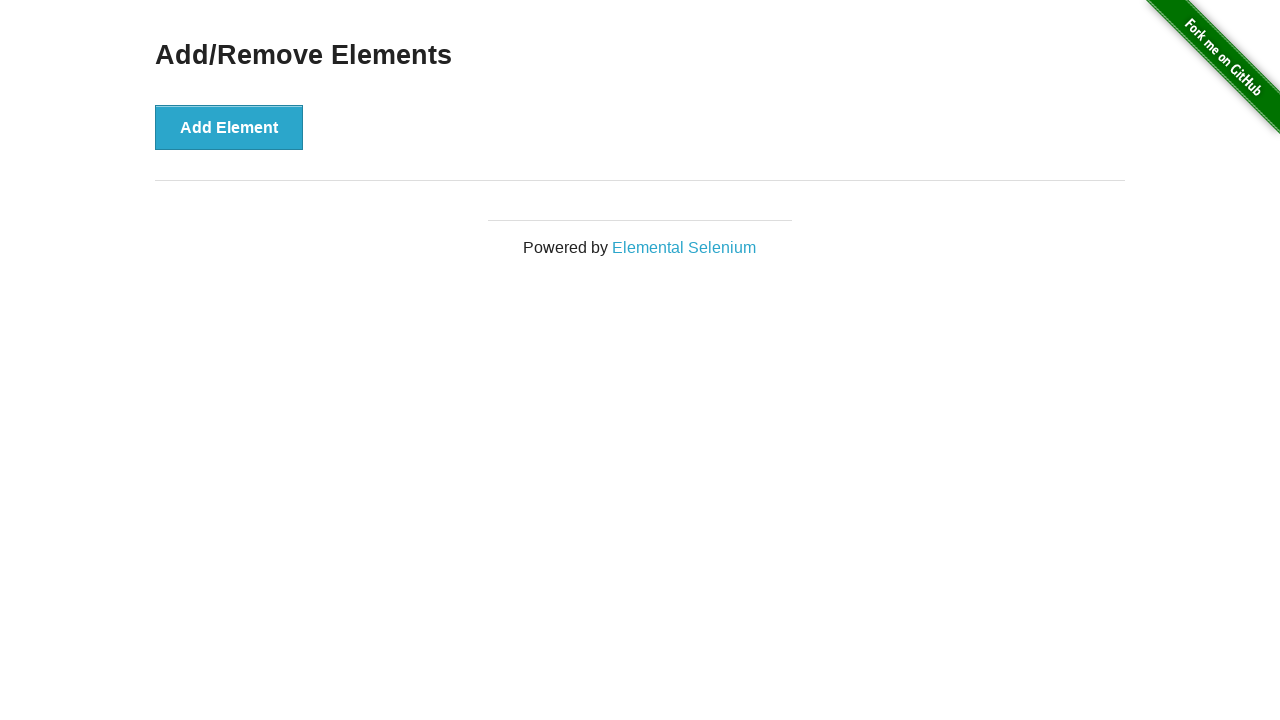

Added element 1 at (229, 127) on xpath=//*[@id='content']/div/button
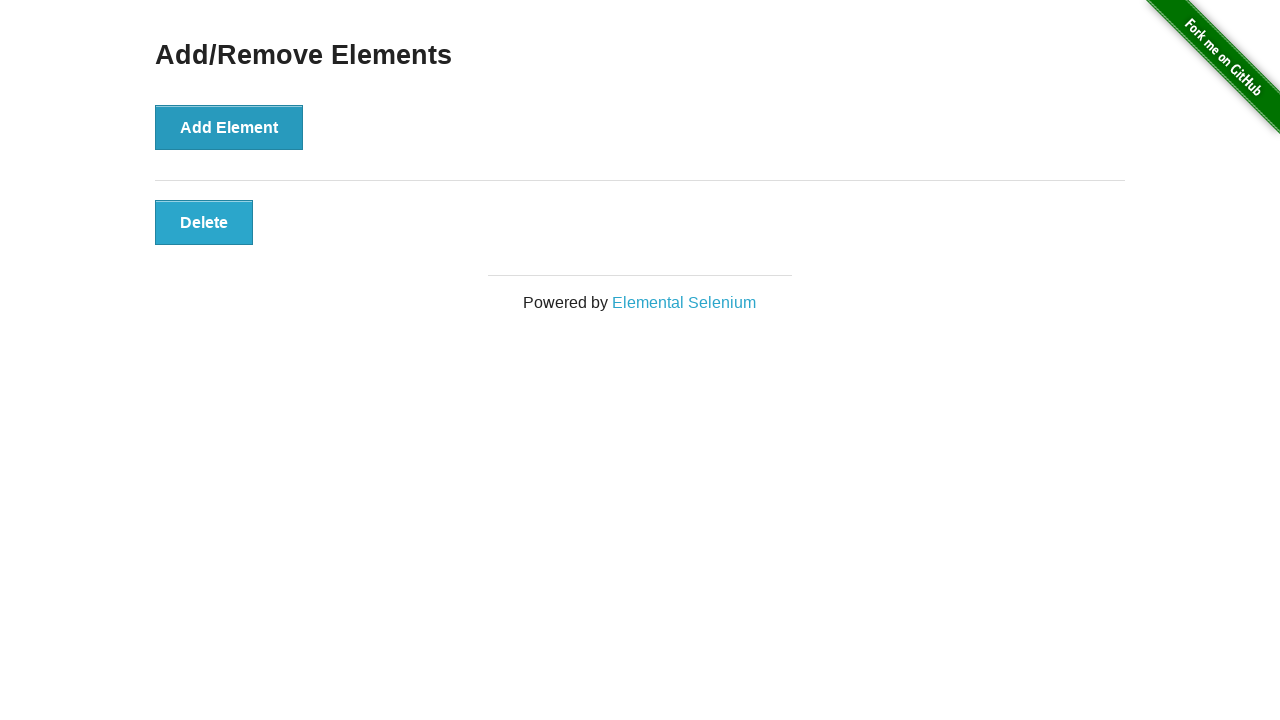

Added element 2 at (229, 127) on xpath=//*[@id='content']/div/button
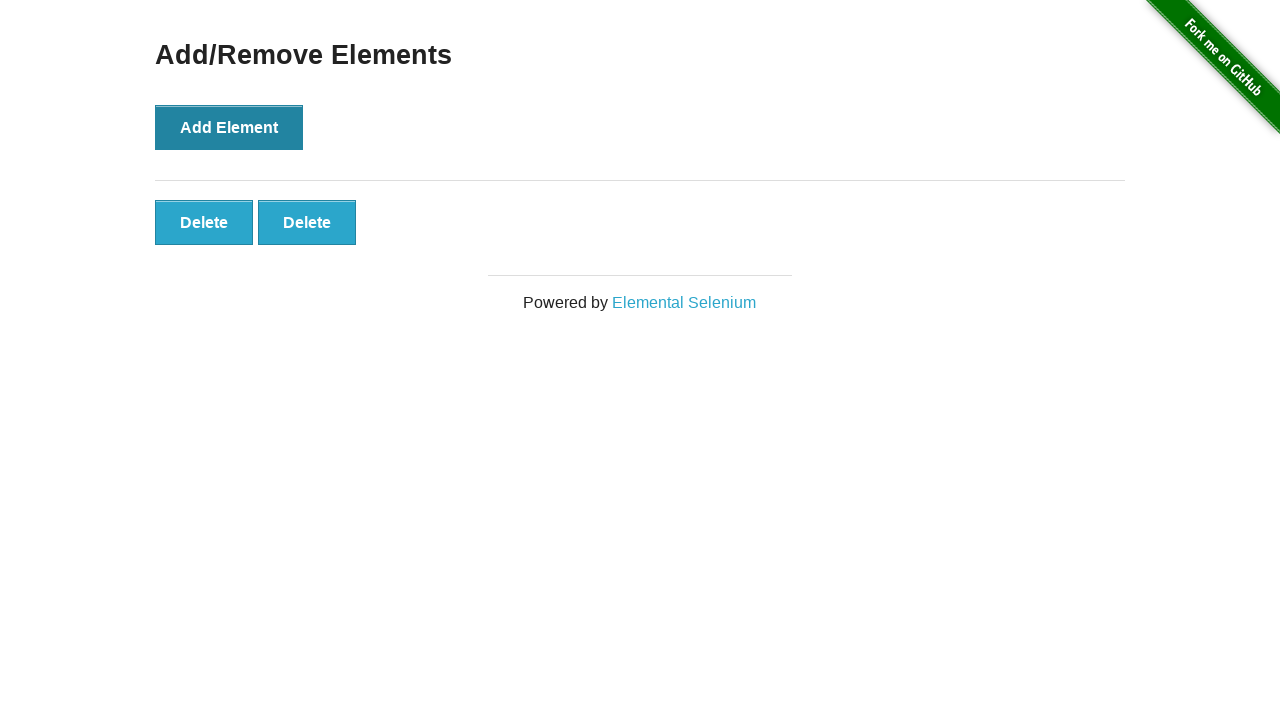

Added element 3 at (229, 127) on xpath=//*[@id='content']/div/button
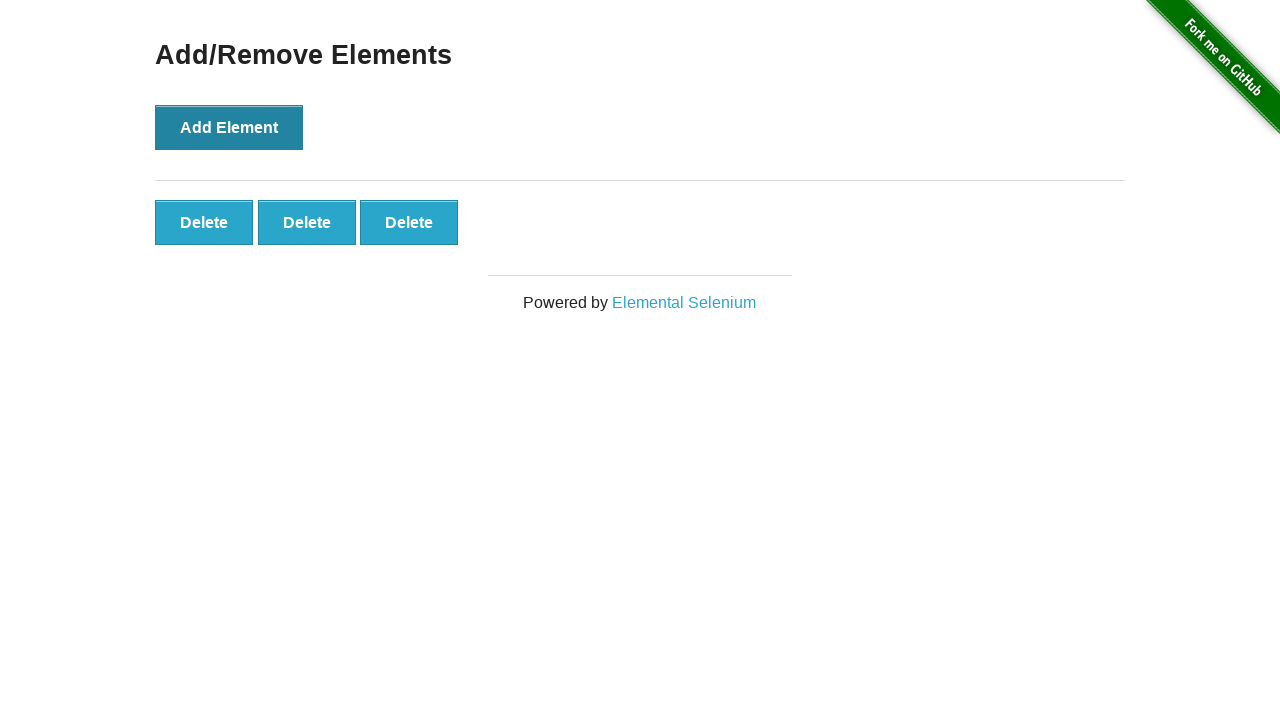

Deleted first element at (204, 222) on xpath=//*[@id='elements']/button[1]
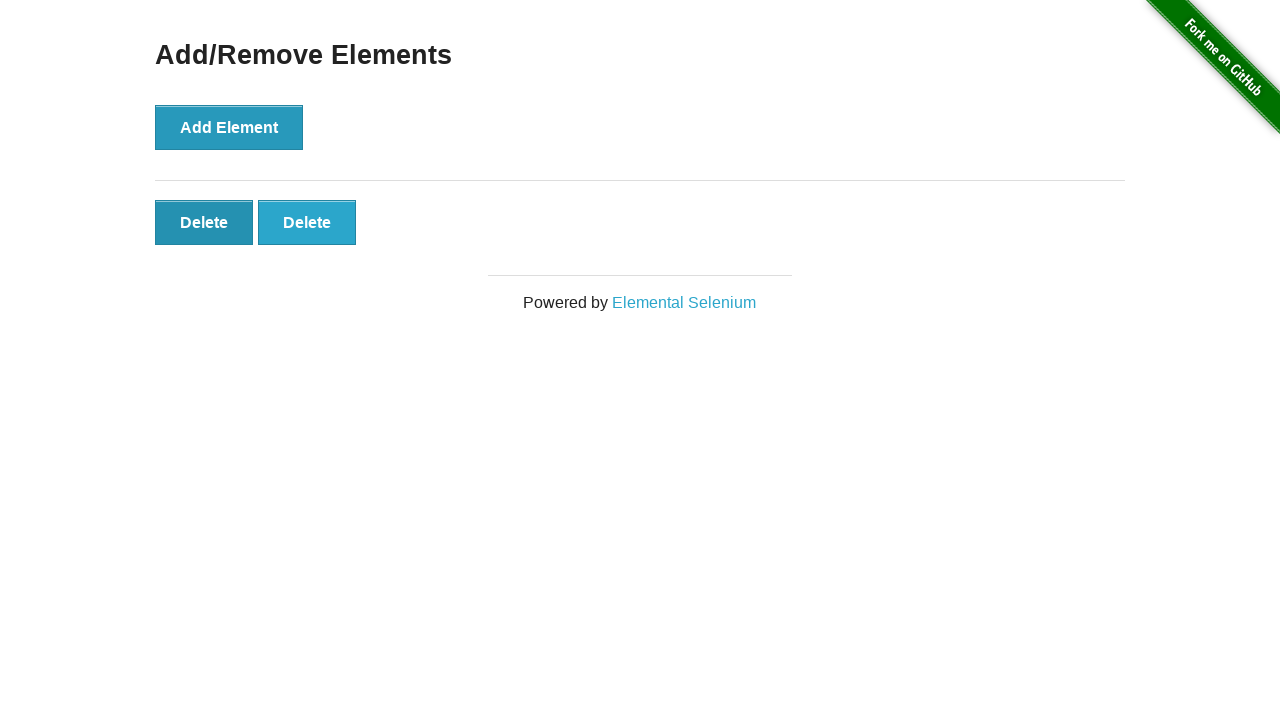

Deleted second element (now at position 2) at (307, 222) on xpath=//*[@id='elements']/button[2]
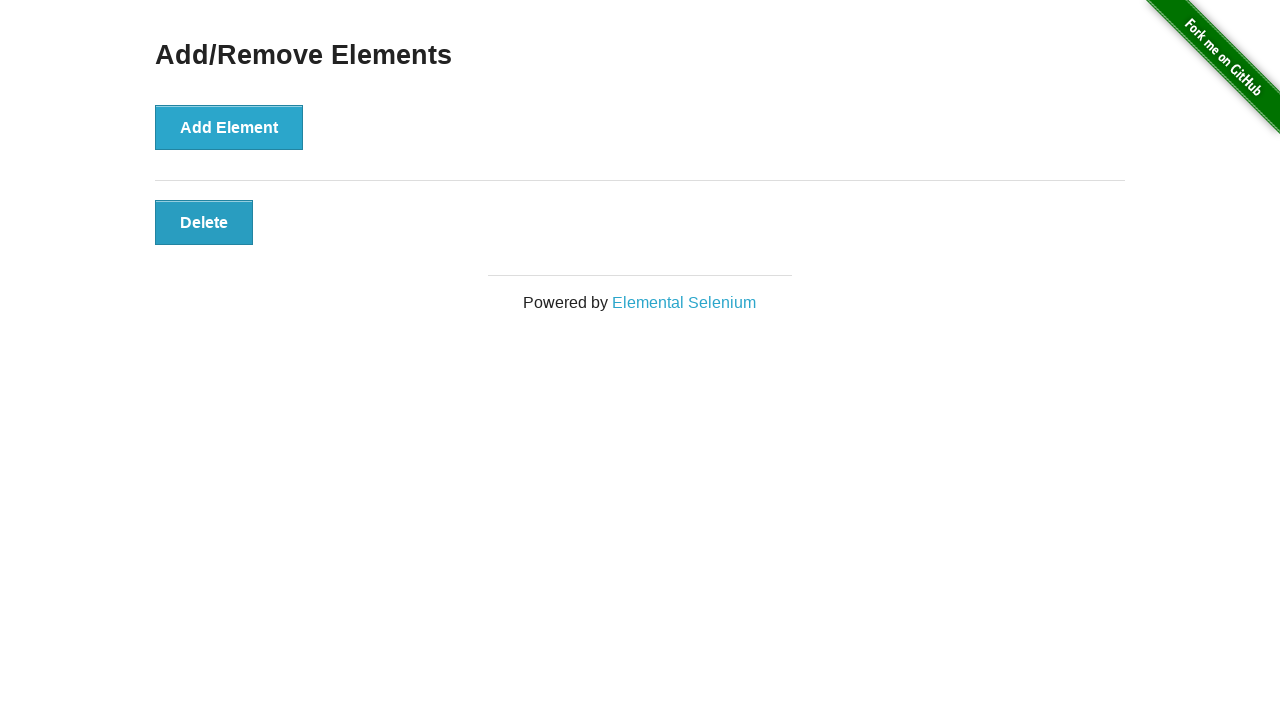

Retrieved all remaining delete buttons
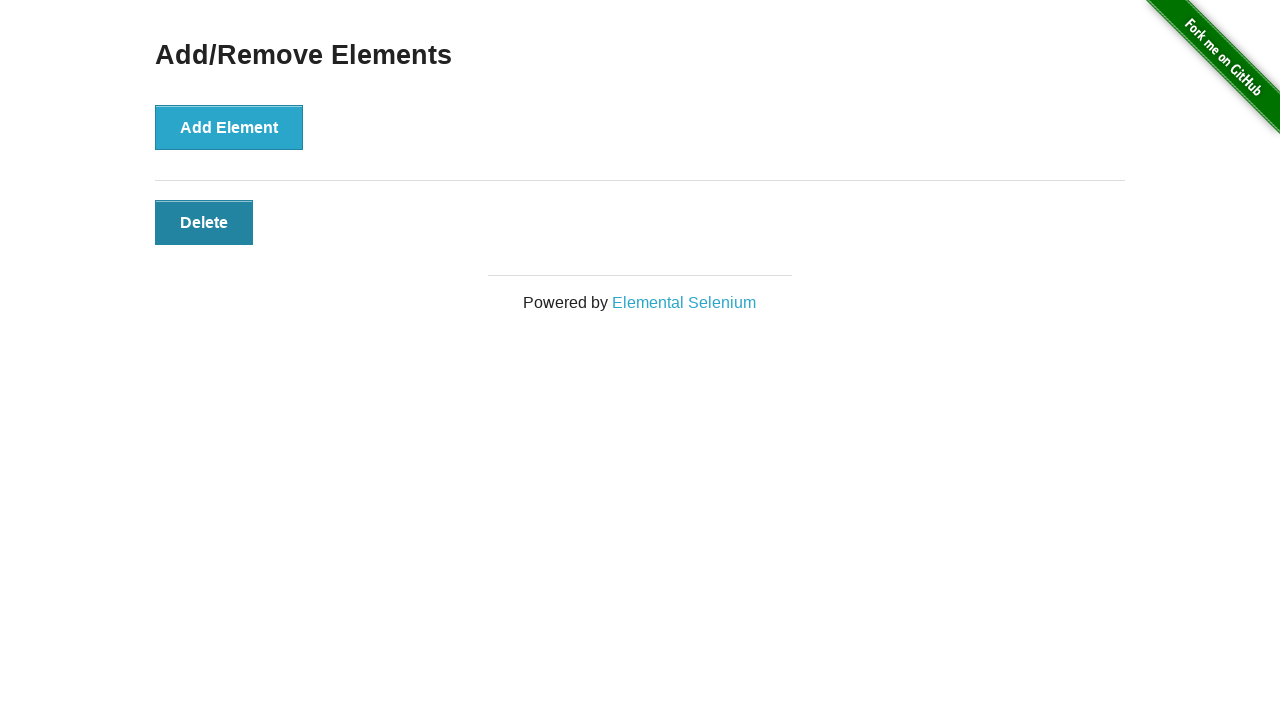

Verified that exactly one delete button remains
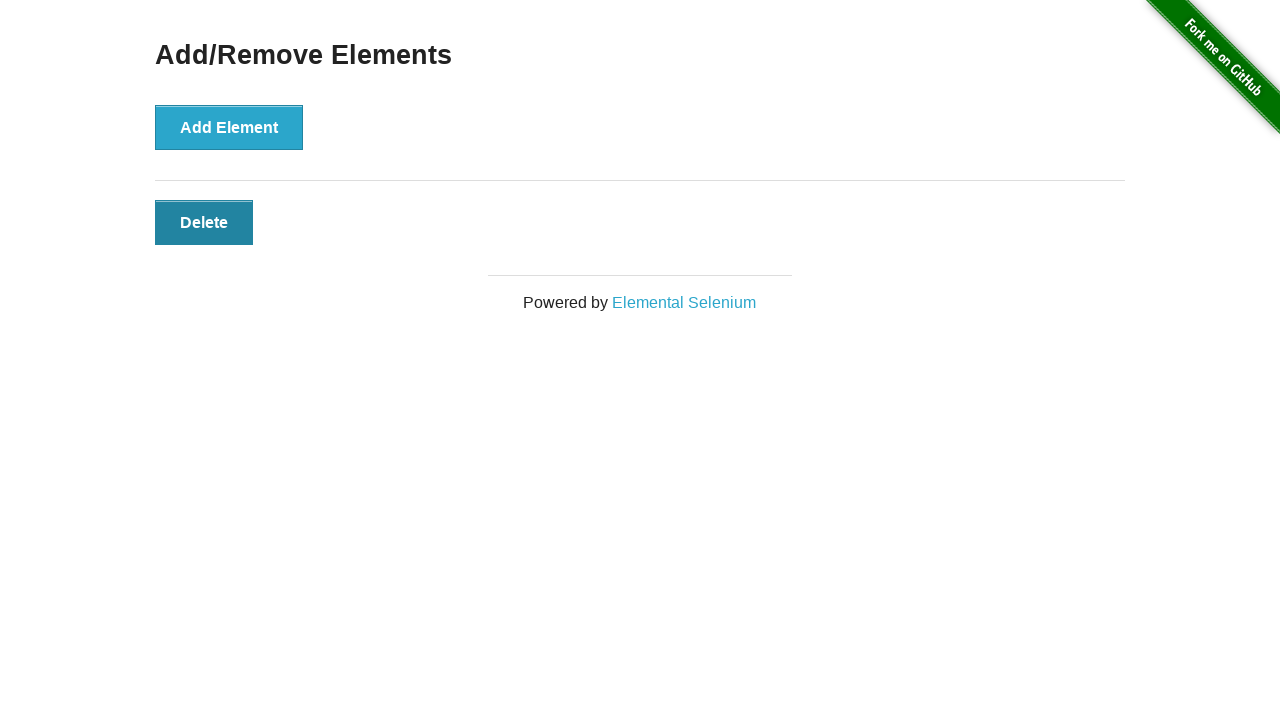

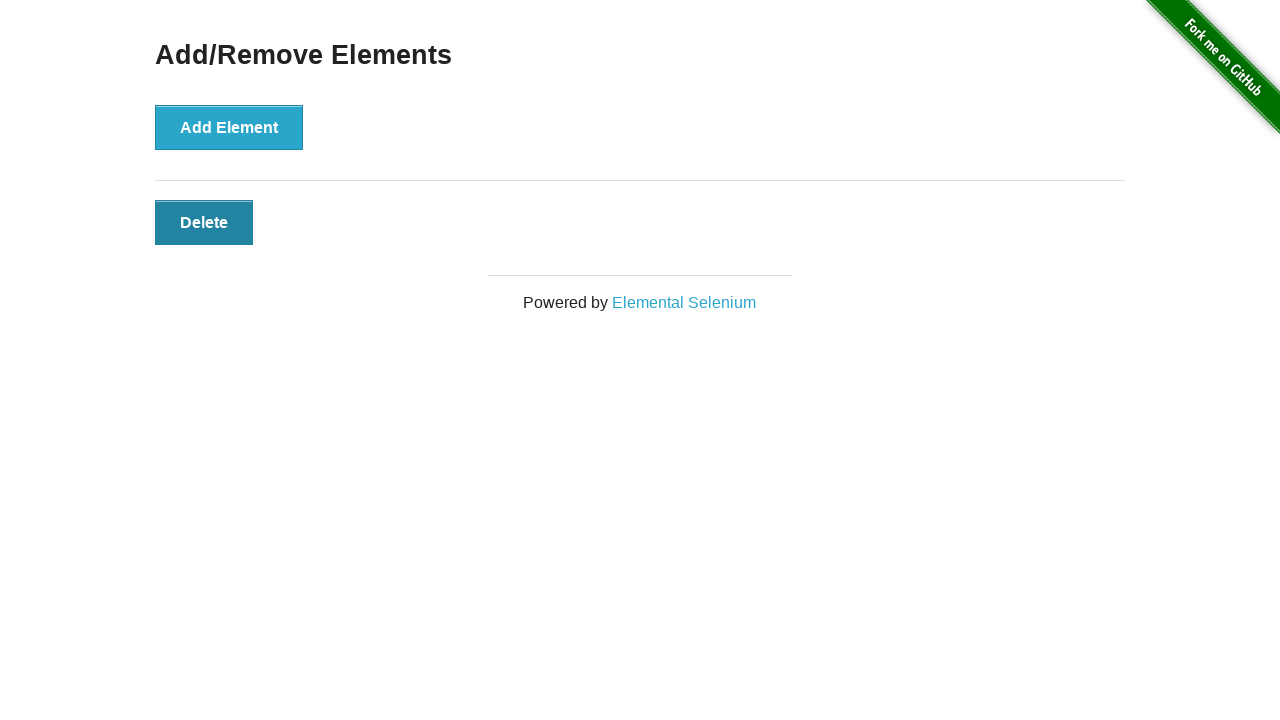